Navigates to the Rahul Shetty Academy Selenium Practice offers page to verify it loads successfully

Starting URL: https://rahulshettyacademy.com/seleniumPractise/#/offers

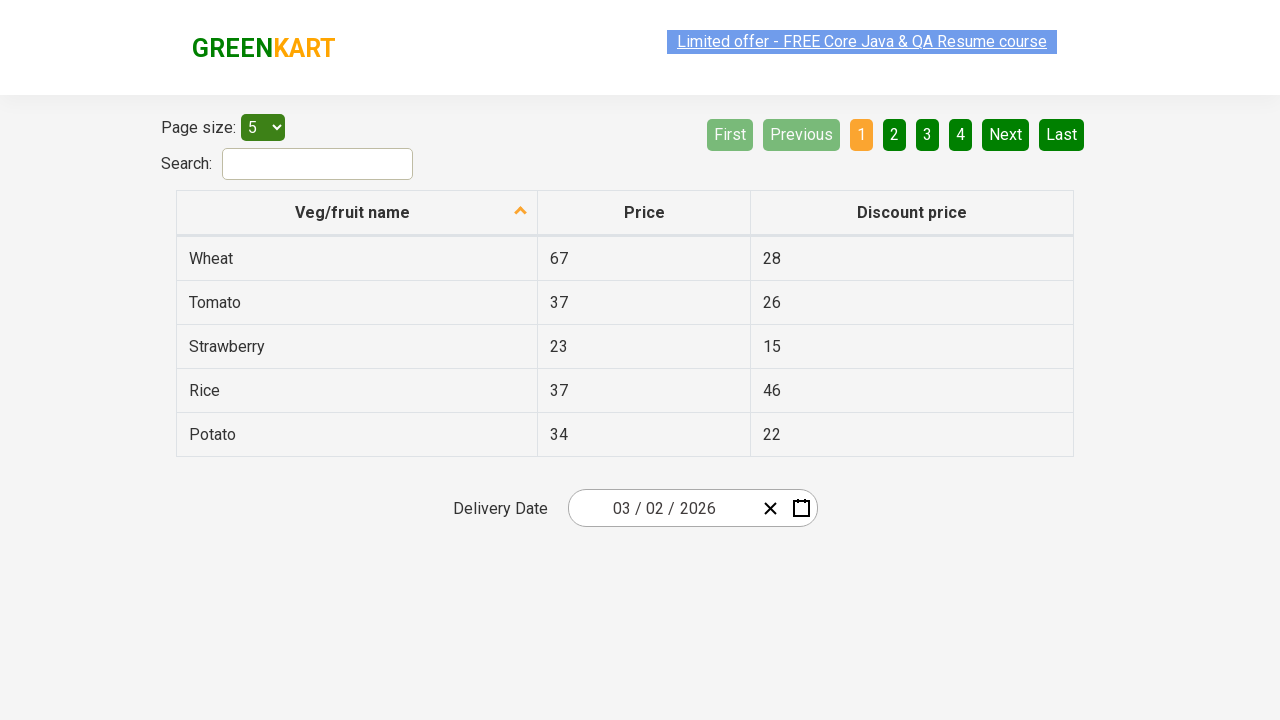

Waited for offers table to load on Rahul Shetty Academy Selenium Practice page
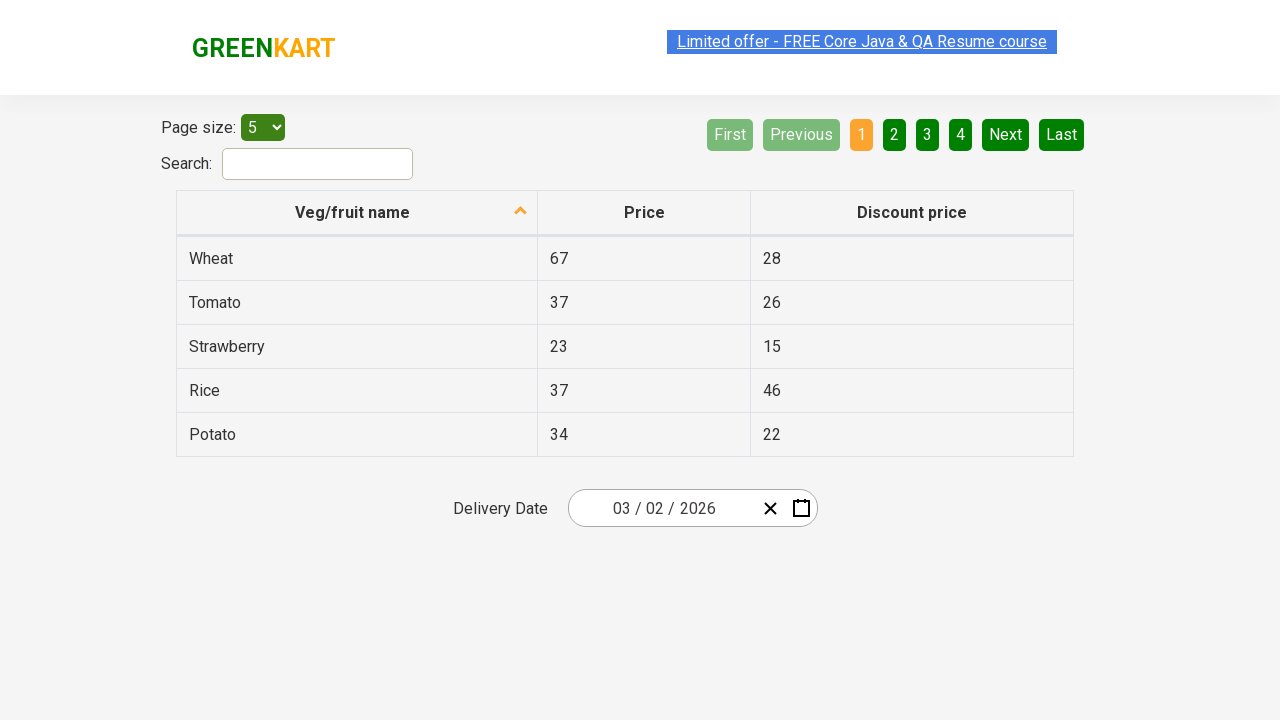

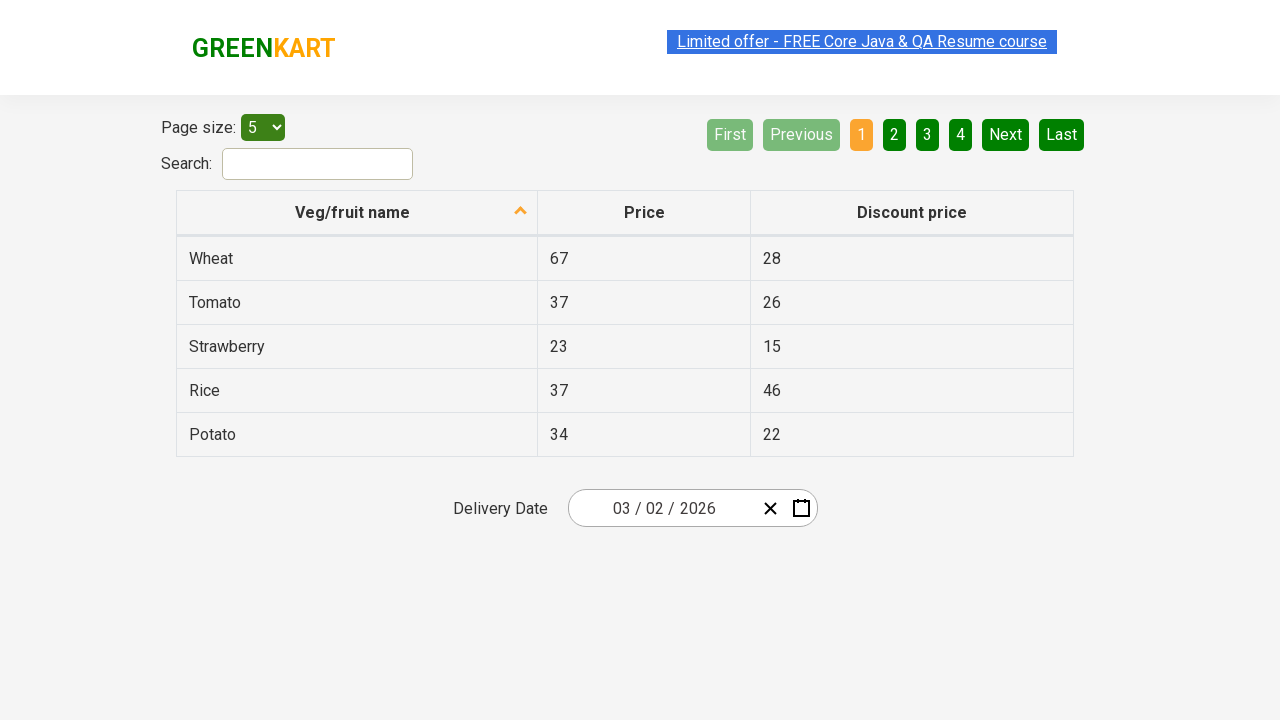